Navigates to the Skeleton documentation page and verifies the h1 heading displays correctly

Starting URL: https://flowbite-svelte.com/docs/components/skeleton

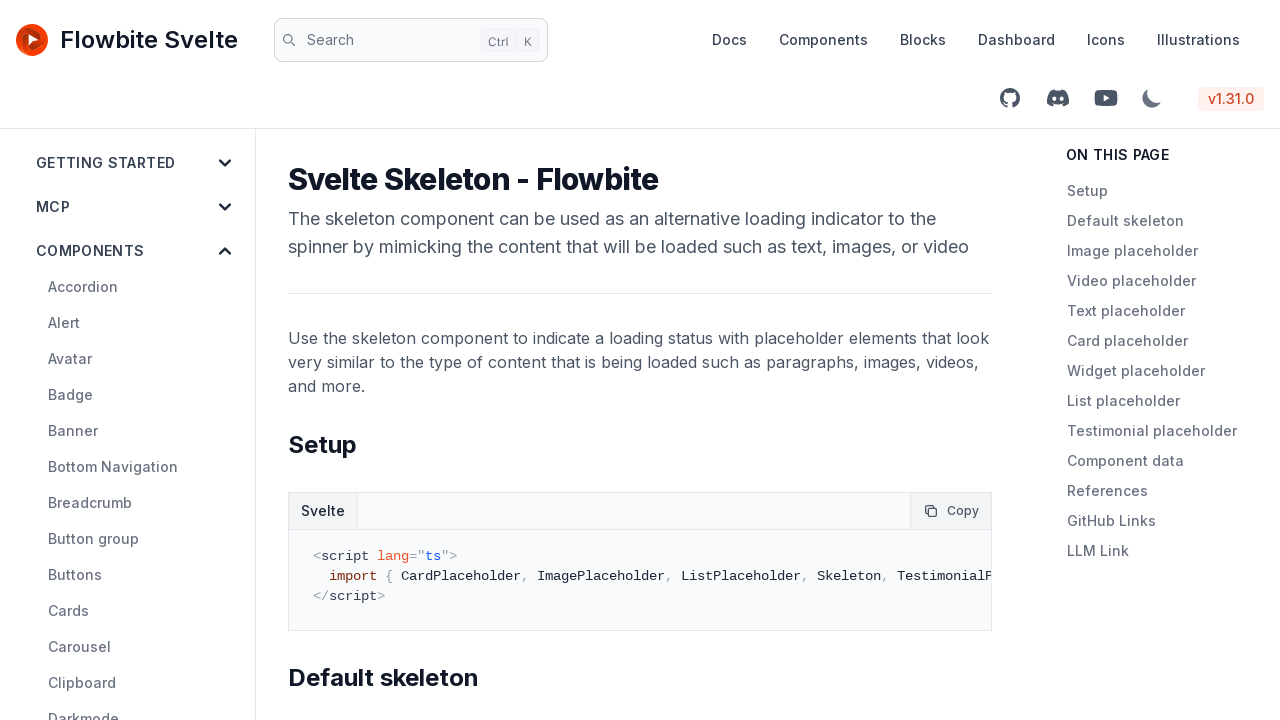

Navigated to Skeleton documentation page
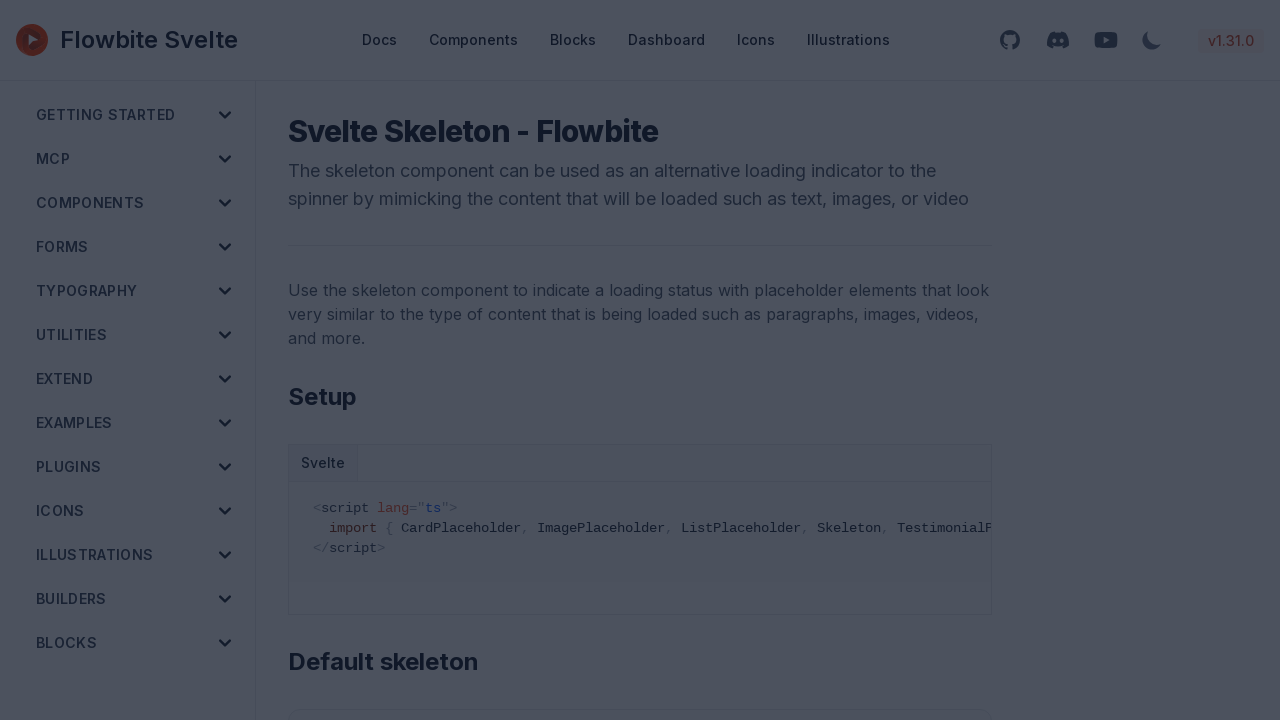

Waited for h1 heading to be present on page
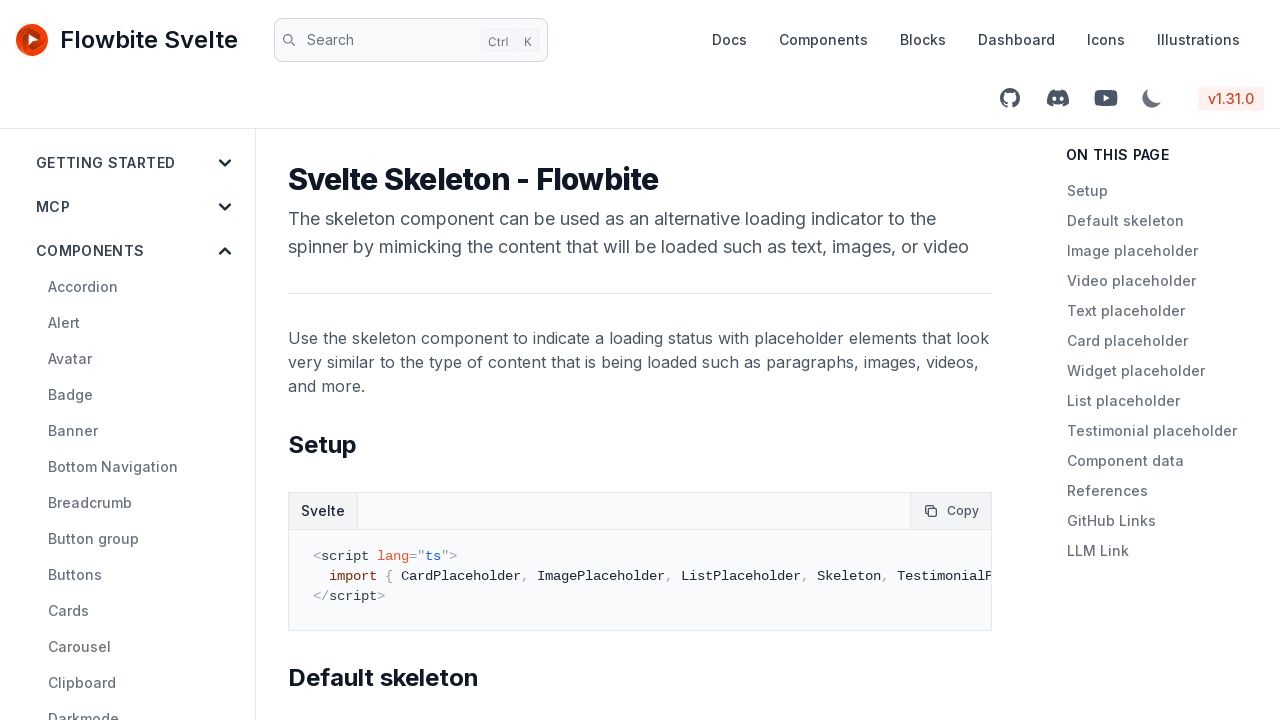

Verified h1 heading is visible
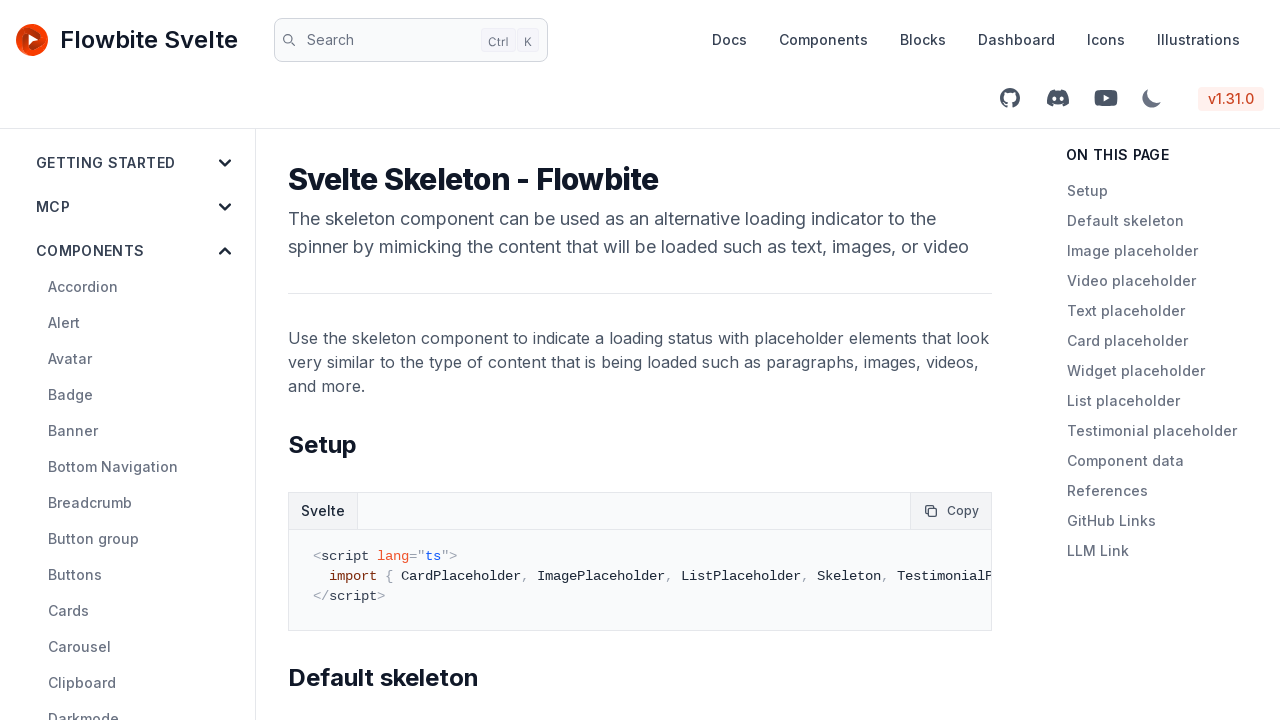

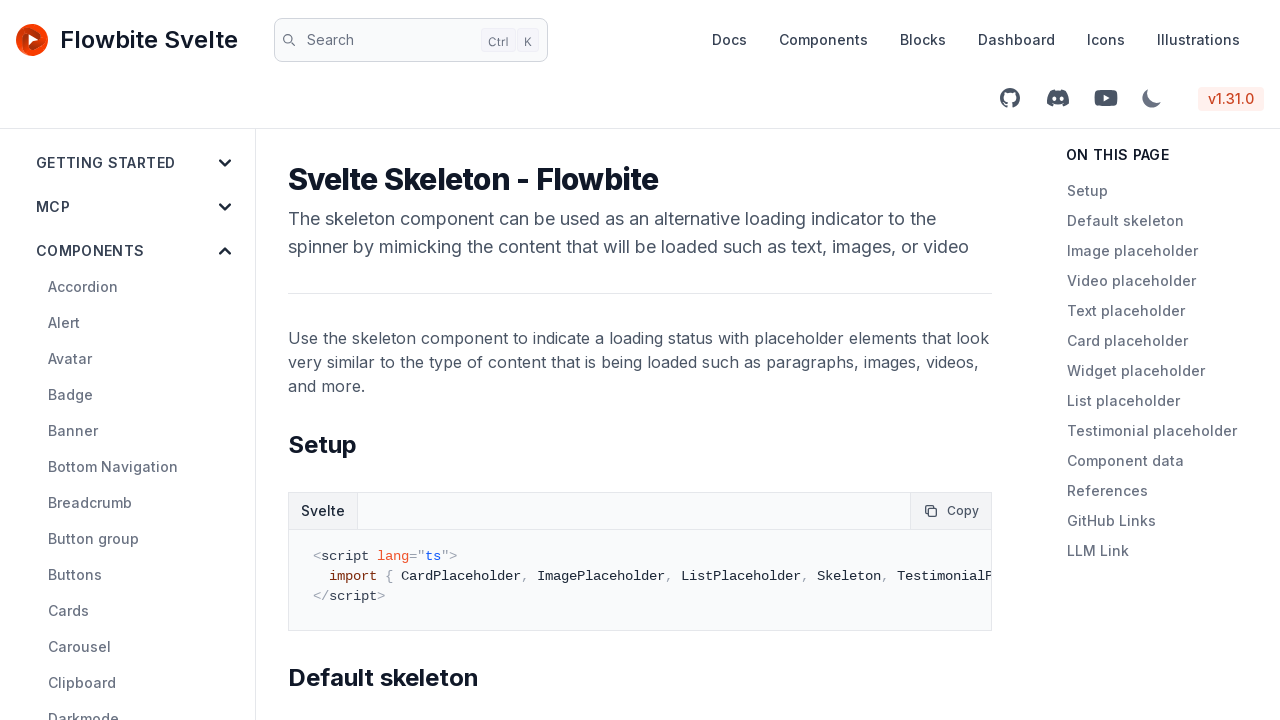